Tests calculator multiplication by pressing 2x2 and verifying result is 4.

Starting URL: http://mhunterak.github.io/calc.html

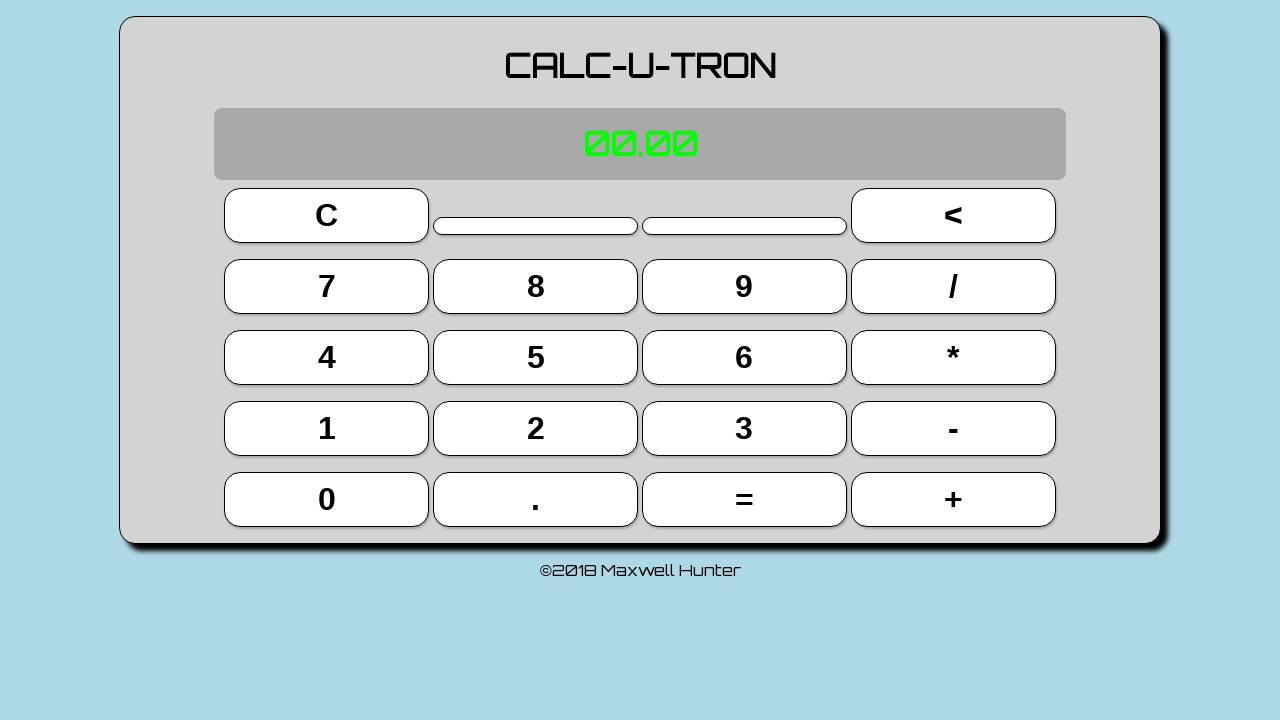

Navigated to calculator application
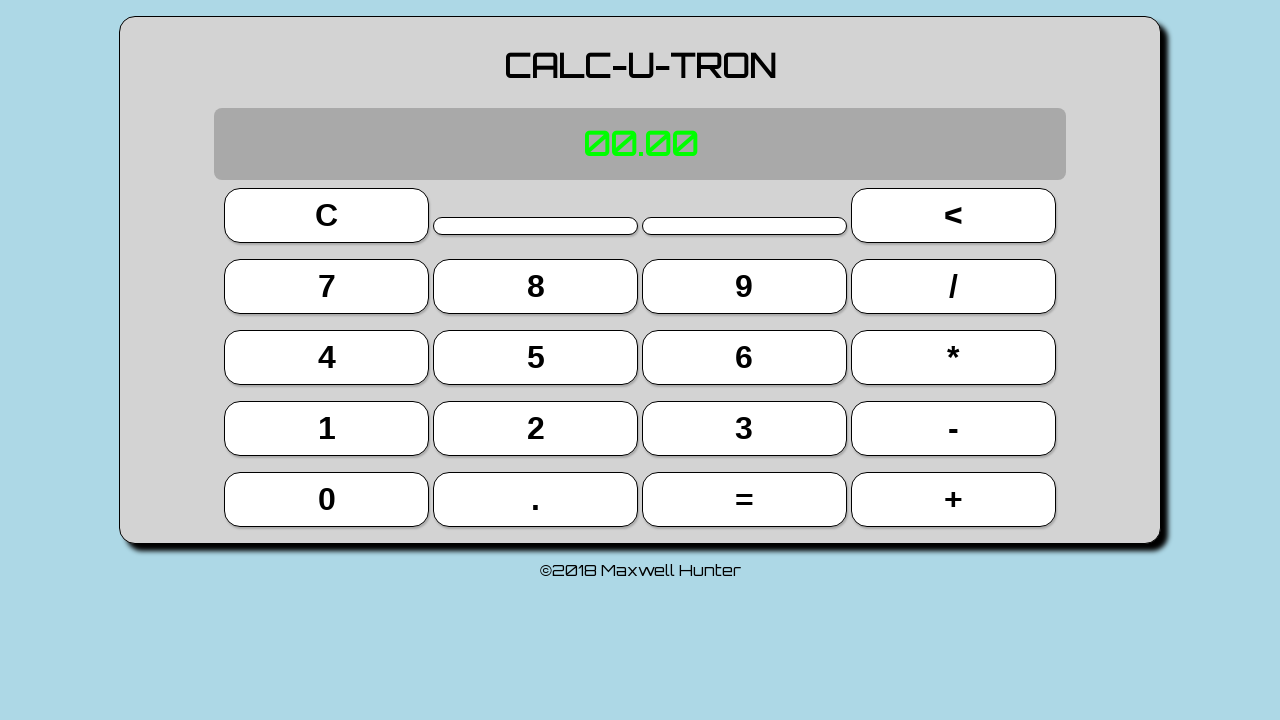

Pressed key '2'
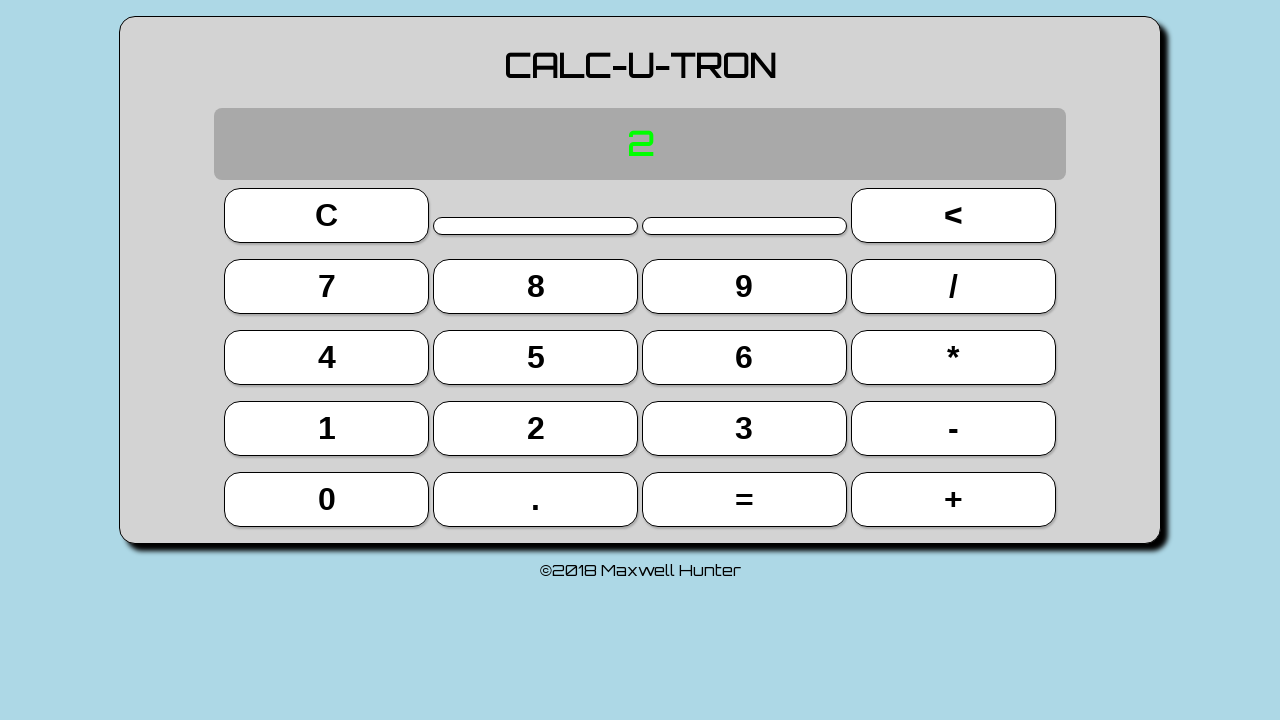

Pressed key 'x' for multiplication
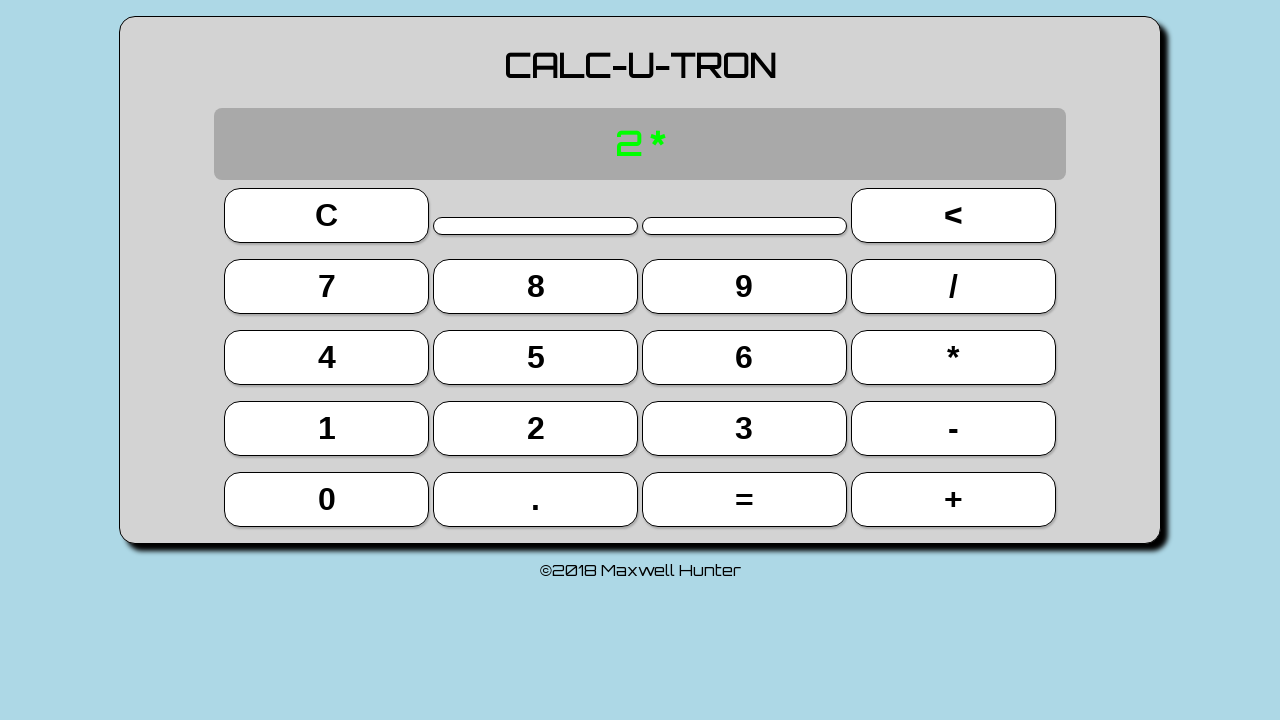

Pressed key '2'
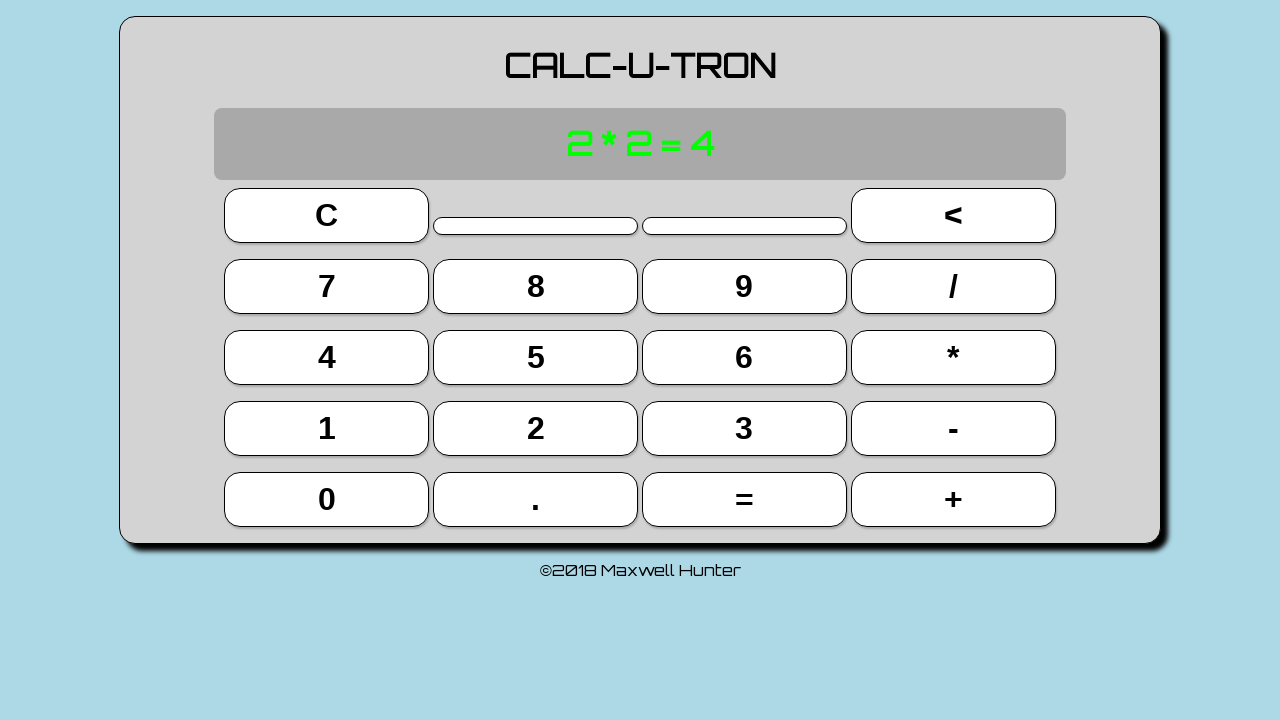

Pressed Enter to calculate result
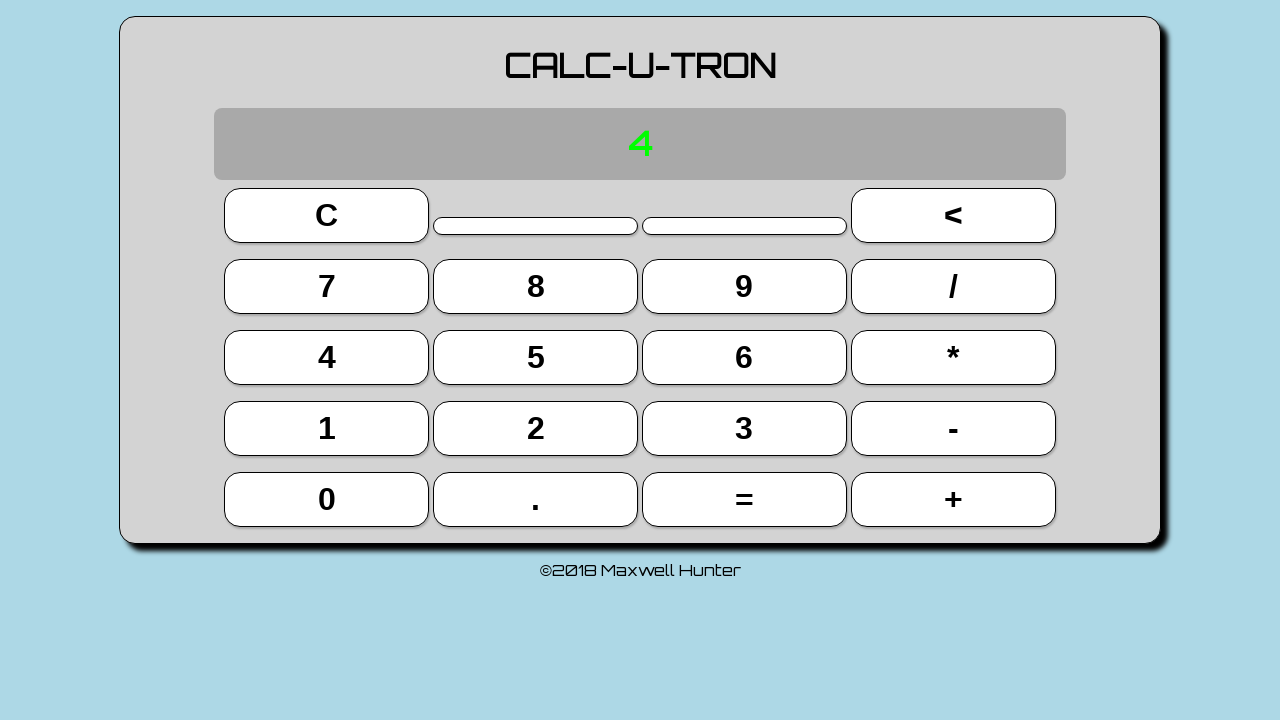

Located display element
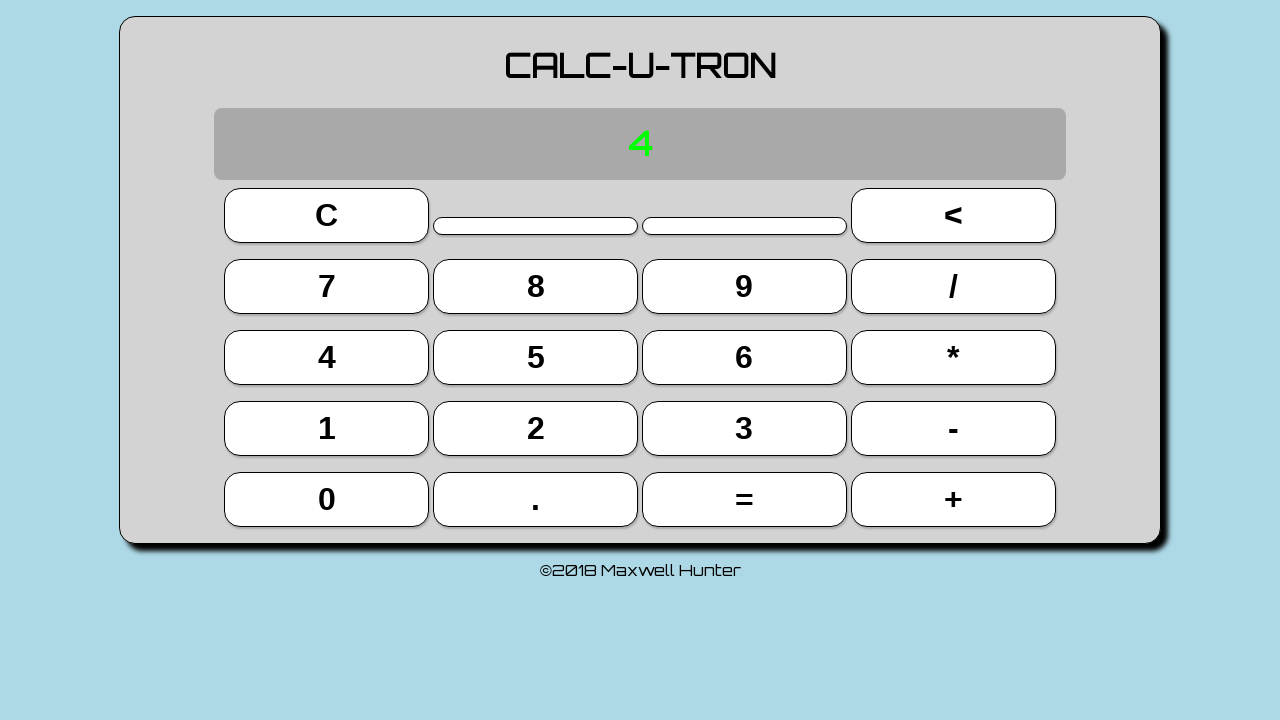

Verified that 2 x 2 = 4
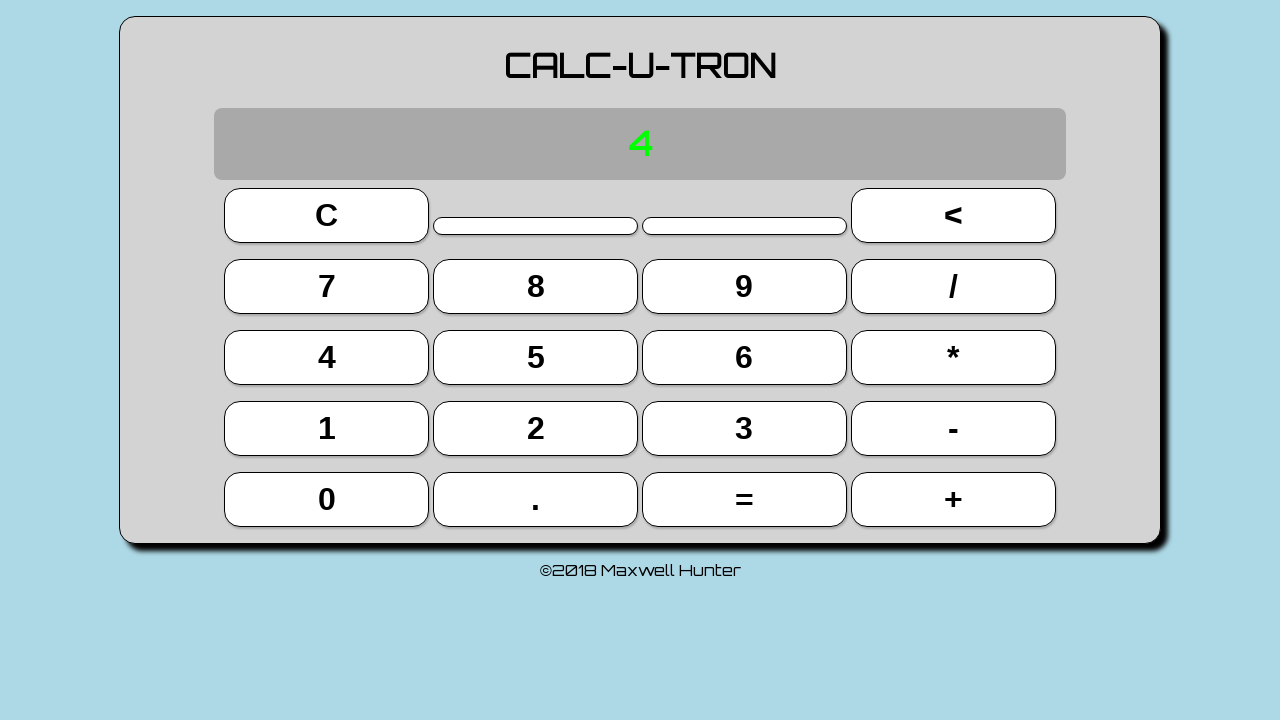

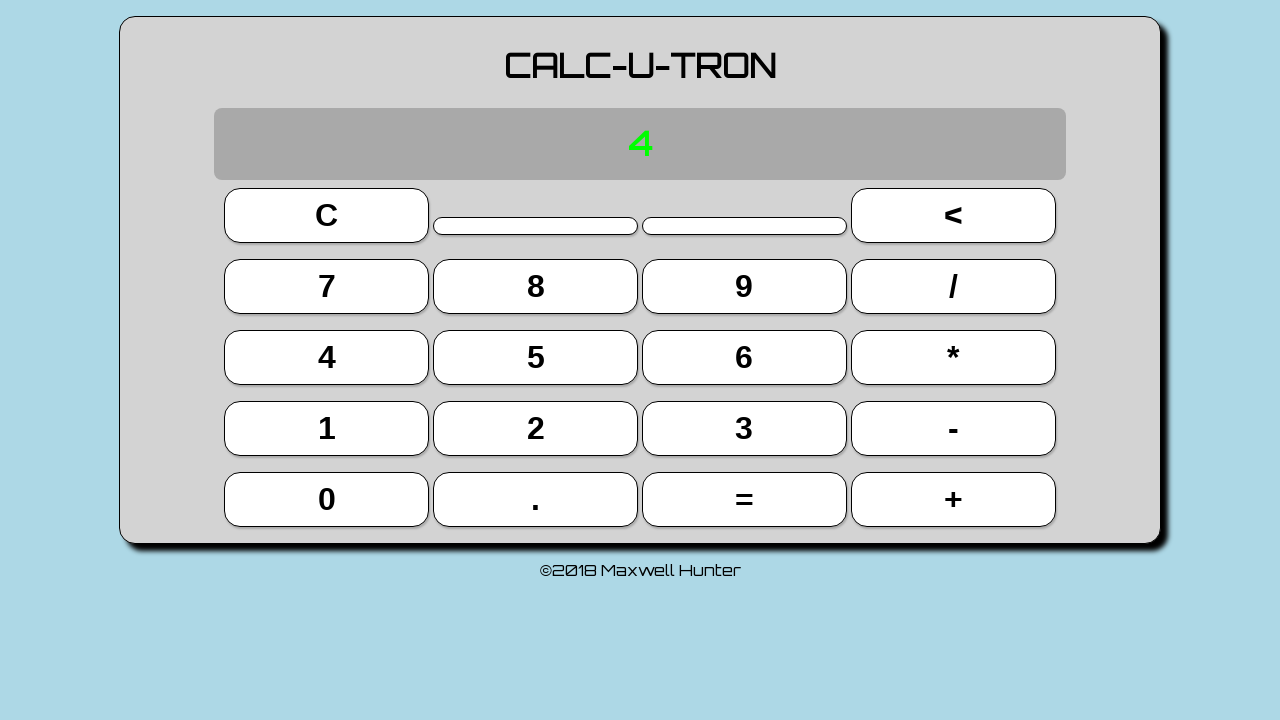